Navigates to the University of Aveiro website and verifies the page title

Starting URL: https://www.ua.pt

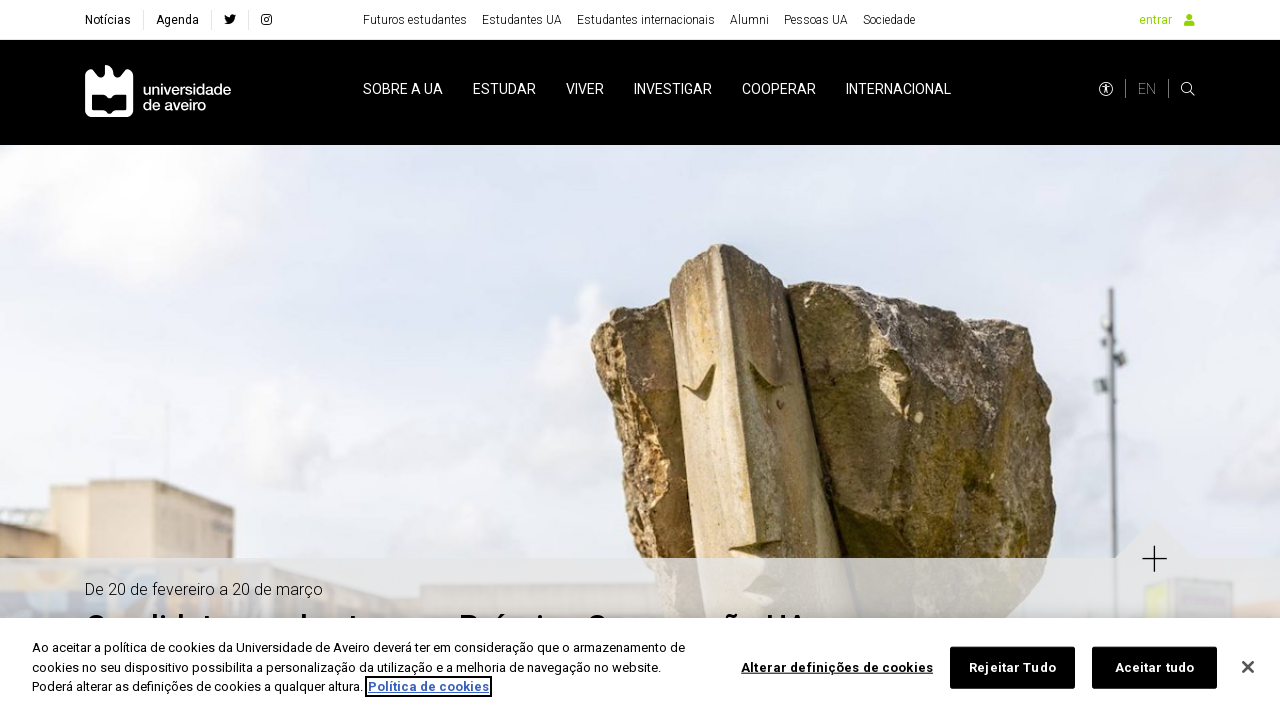

Navigated to University of Aveiro website (https://www.ua.pt)
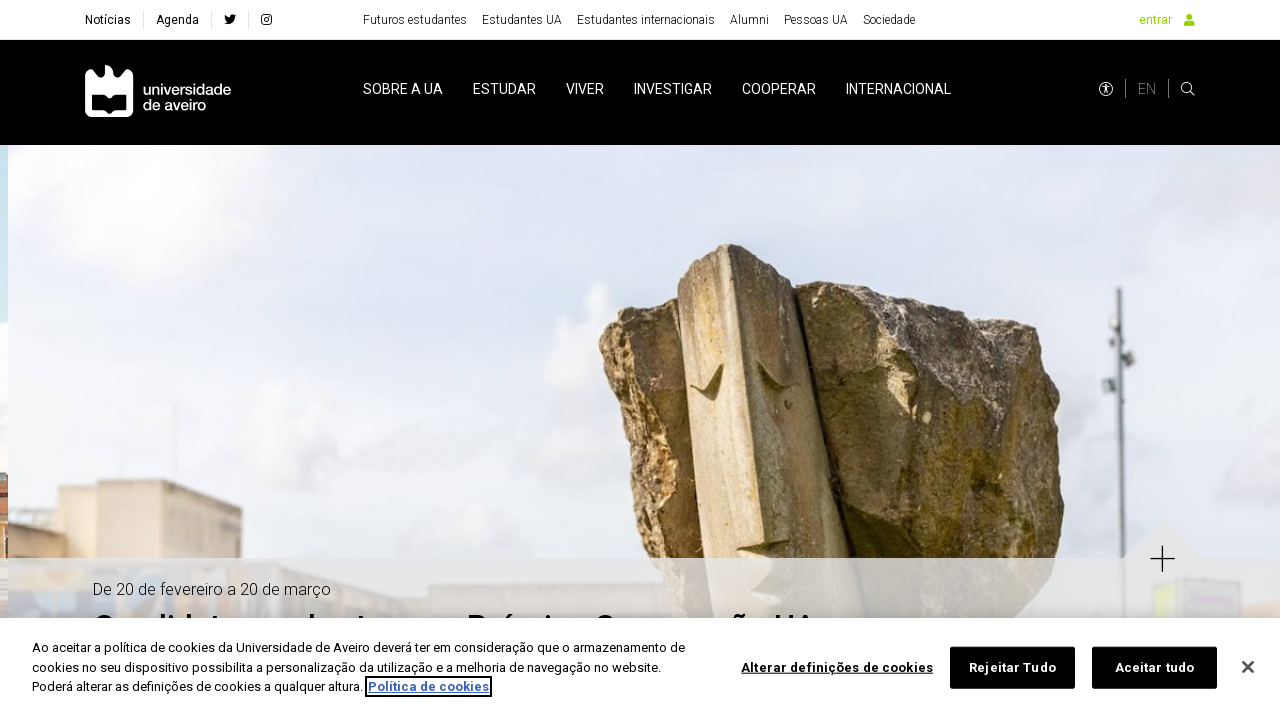

Verified page title contains 'Universidade de Aveiro'
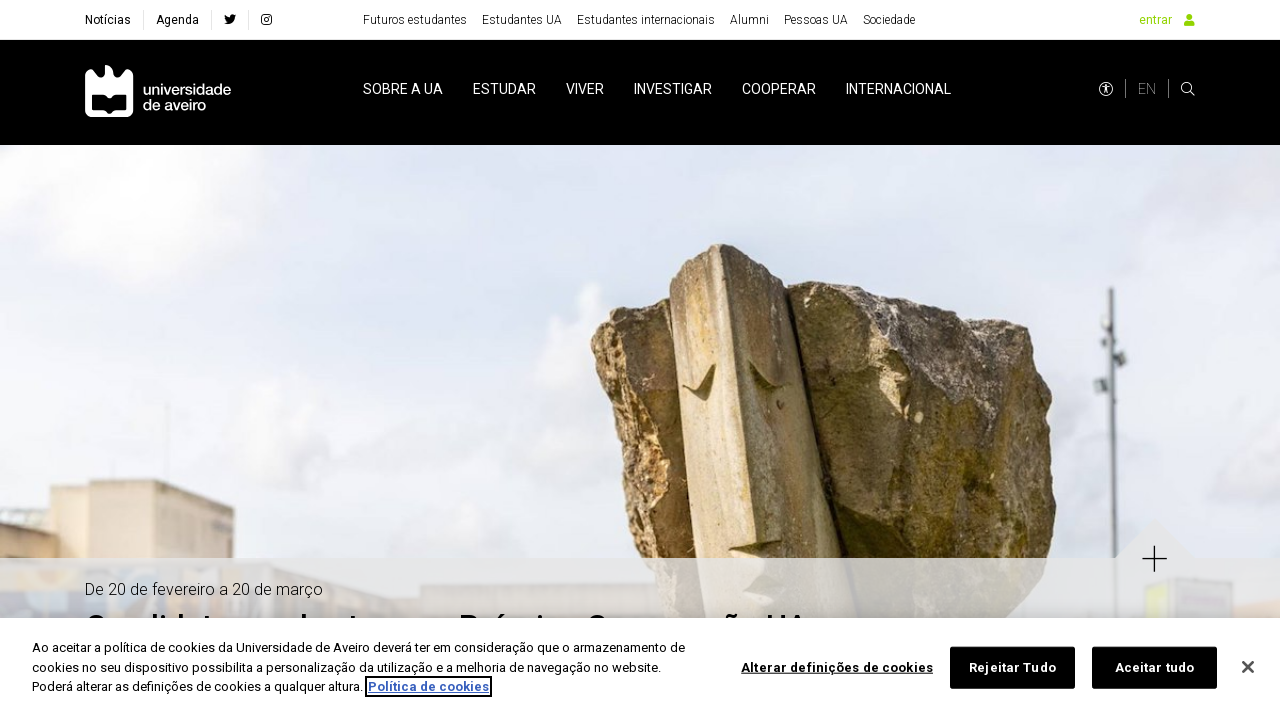

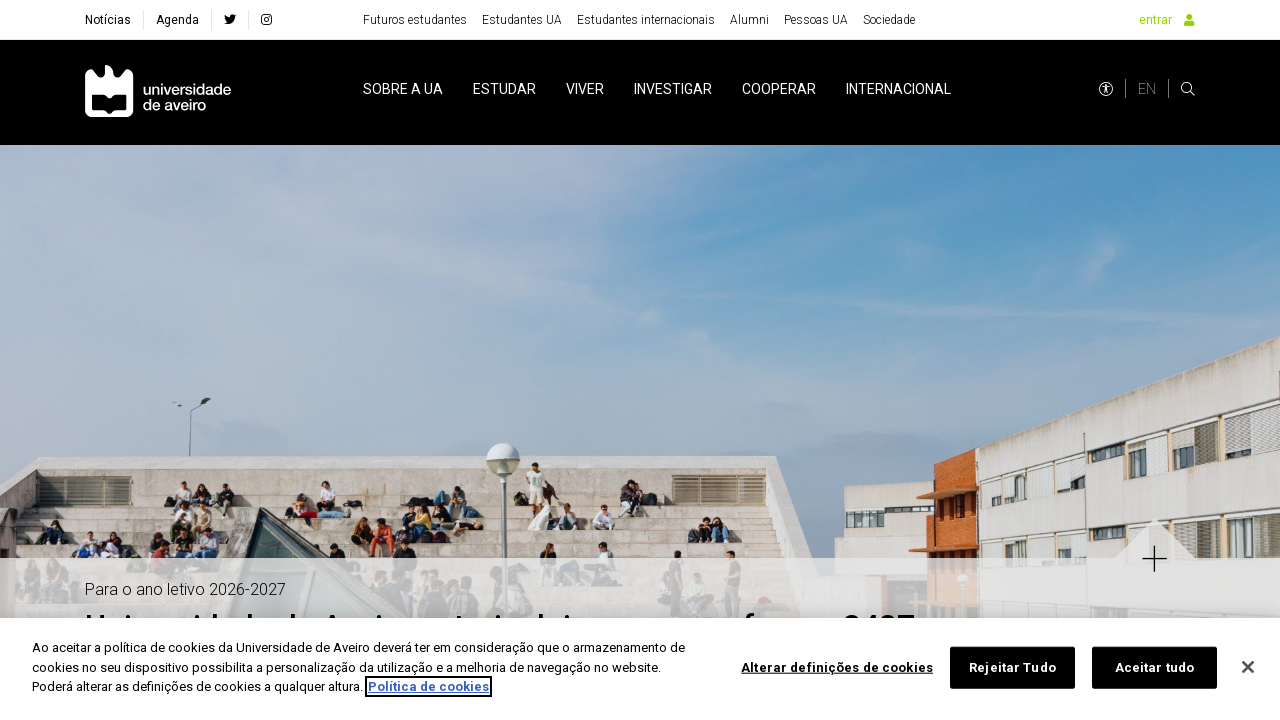